Tests clearing the complete state of all items by unchecking toggle-all

Starting URL: https://demo.playwright.dev/todomvc

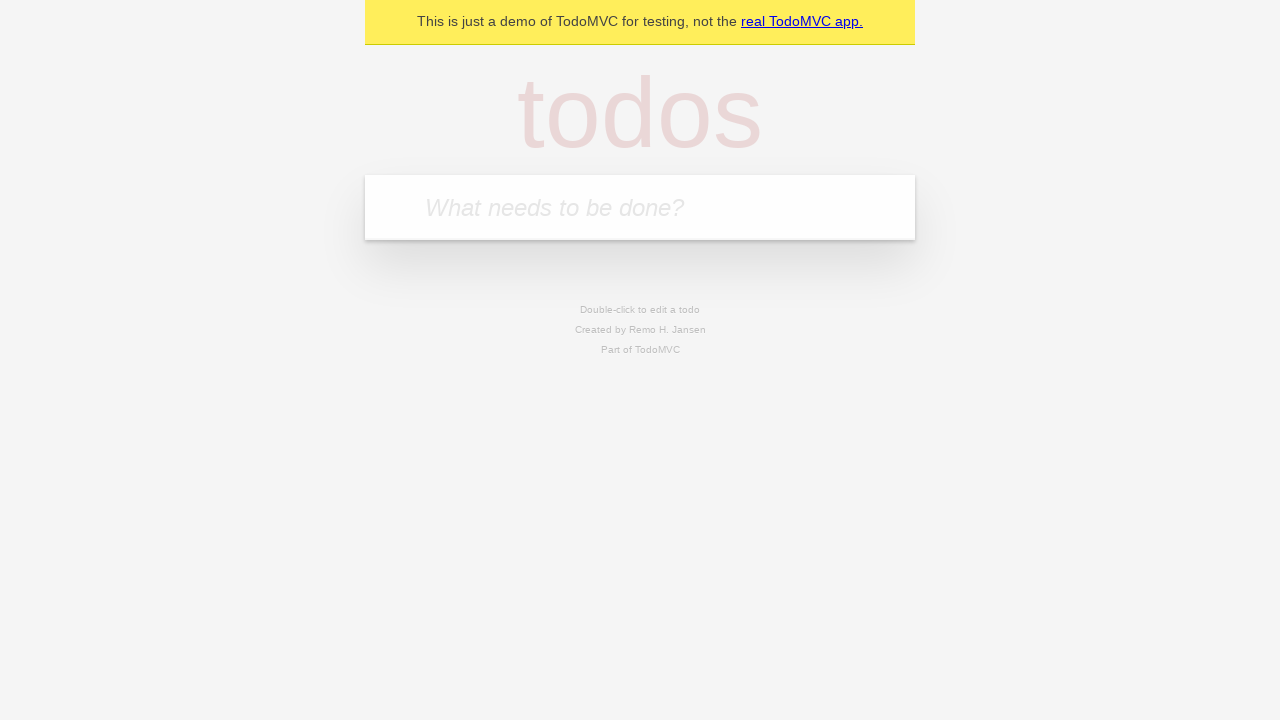

Filled first todo input with 'buy some cheese' on internal:attr=[placeholder="What needs to be done?"i]
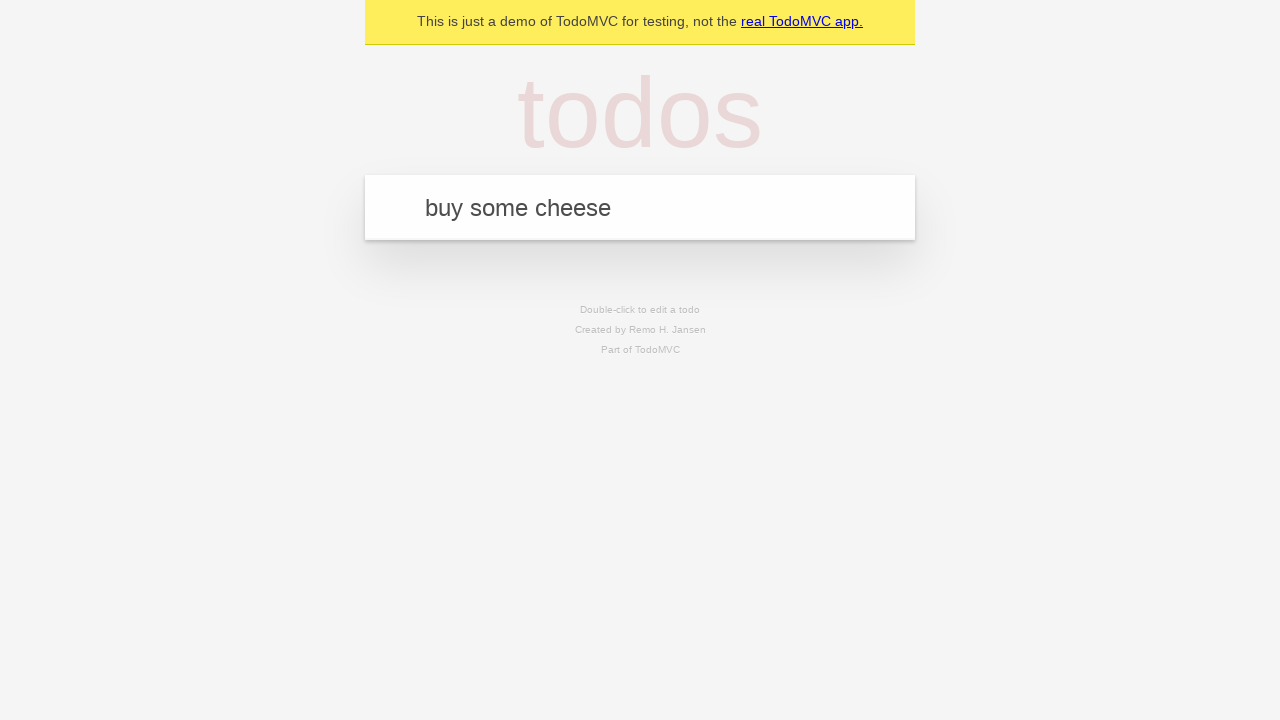

Pressed Enter to create first todo on internal:attr=[placeholder="What needs to be done?"i]
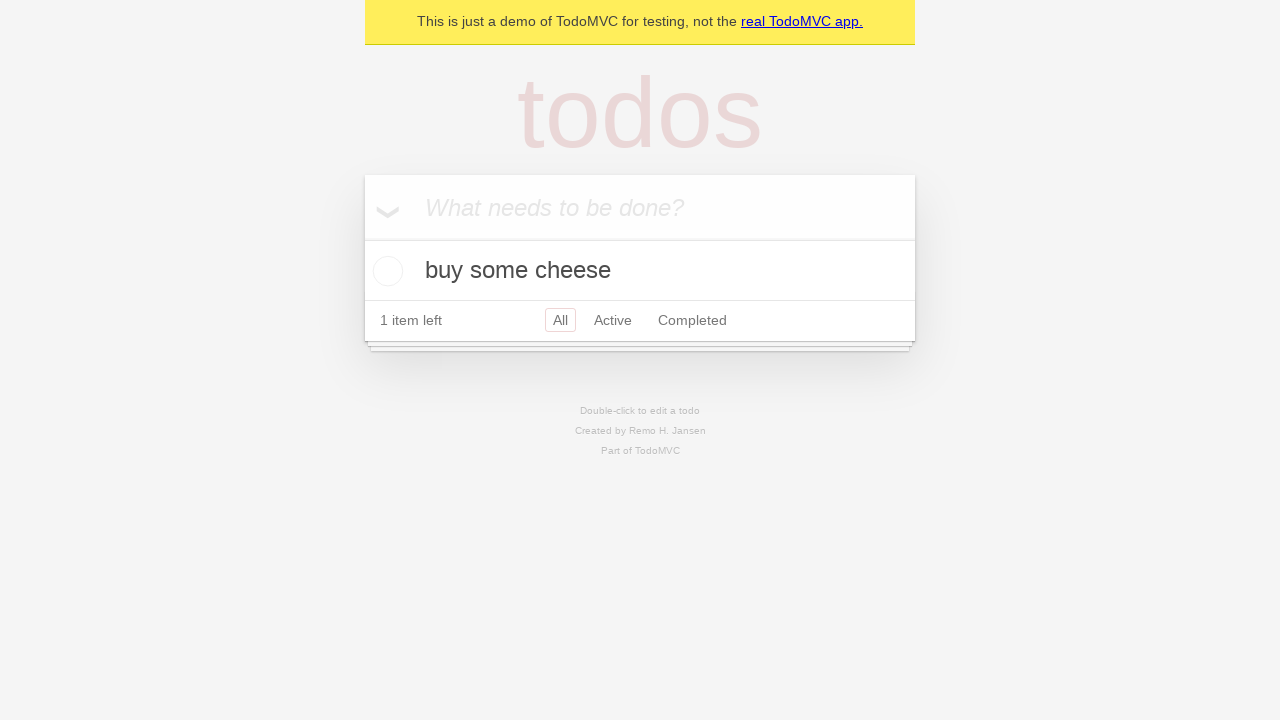

Filled second todo input with 'feed the cat' on internal:attr=[placeholder="What needs to be done?"i]
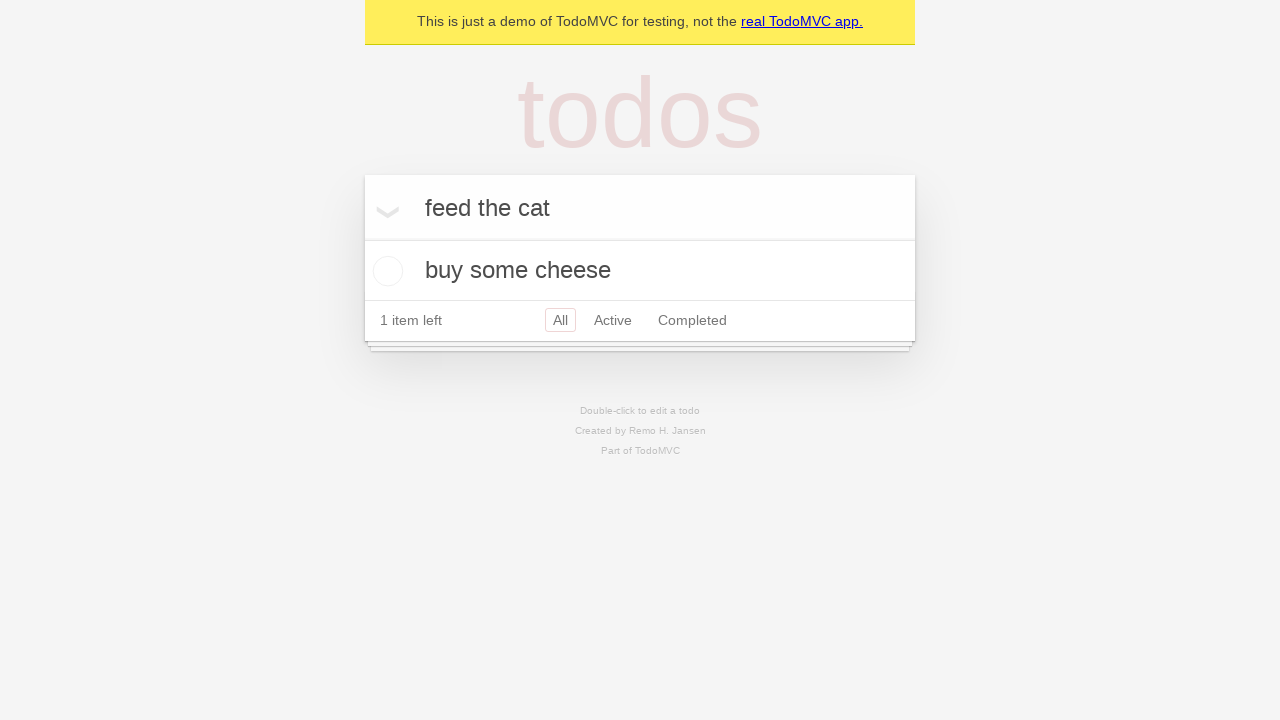

Pressed Enter to create second todo on internal:attr=[placeholder="What needs to be done?"i]
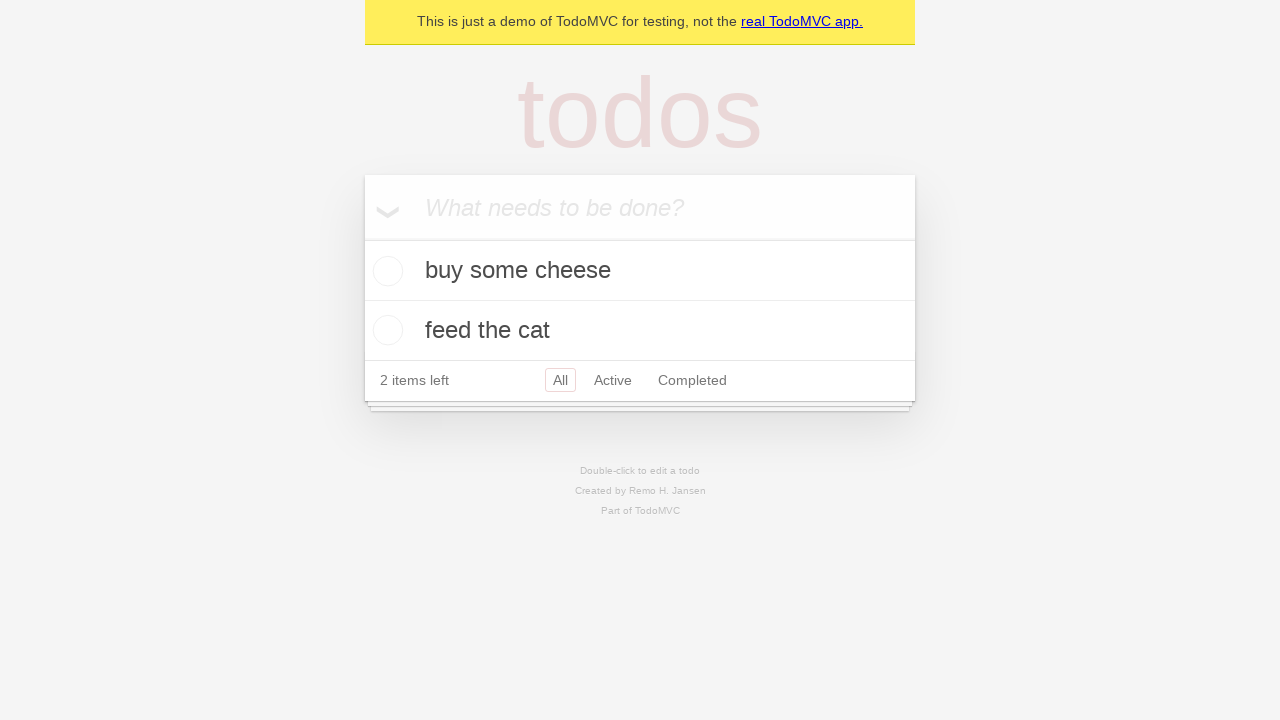

Filled third todo input with 'book a doctors appointment' on internal:attr=[placeholder="What needs to be done?"i]
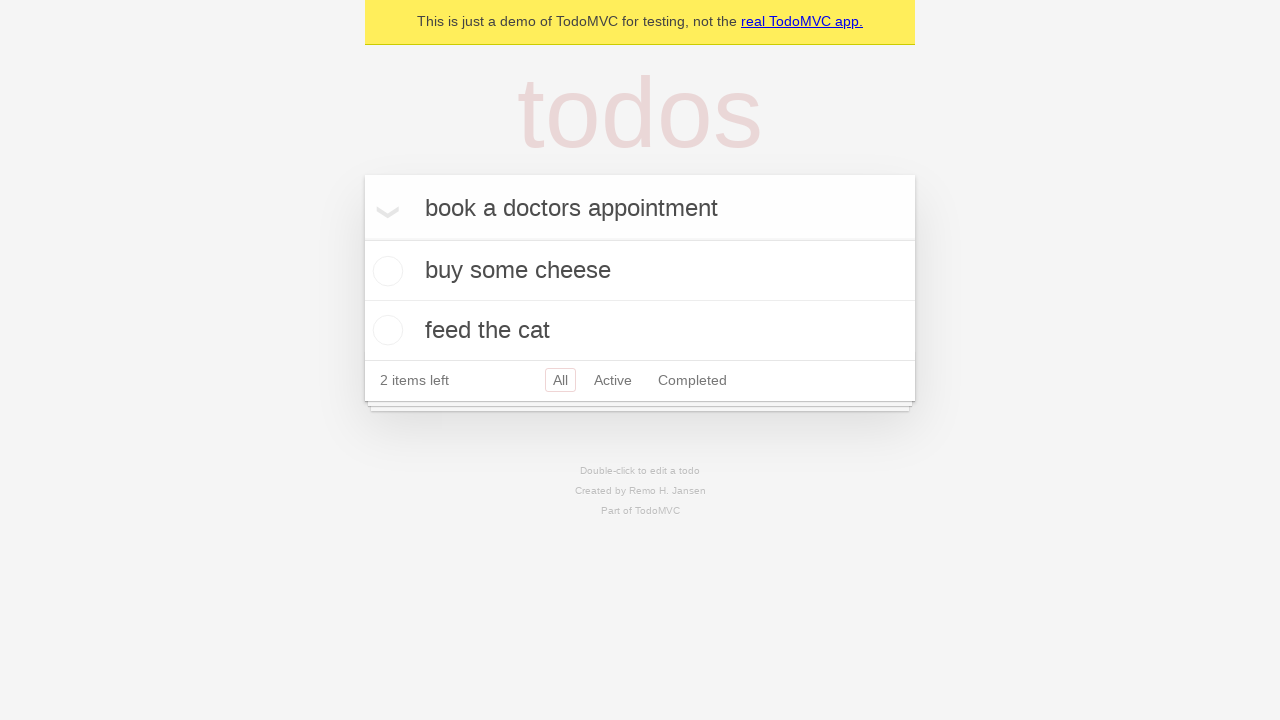

Pressed Enter to create third todo on internal:attr=[placeholder="What needs to be done?"i]
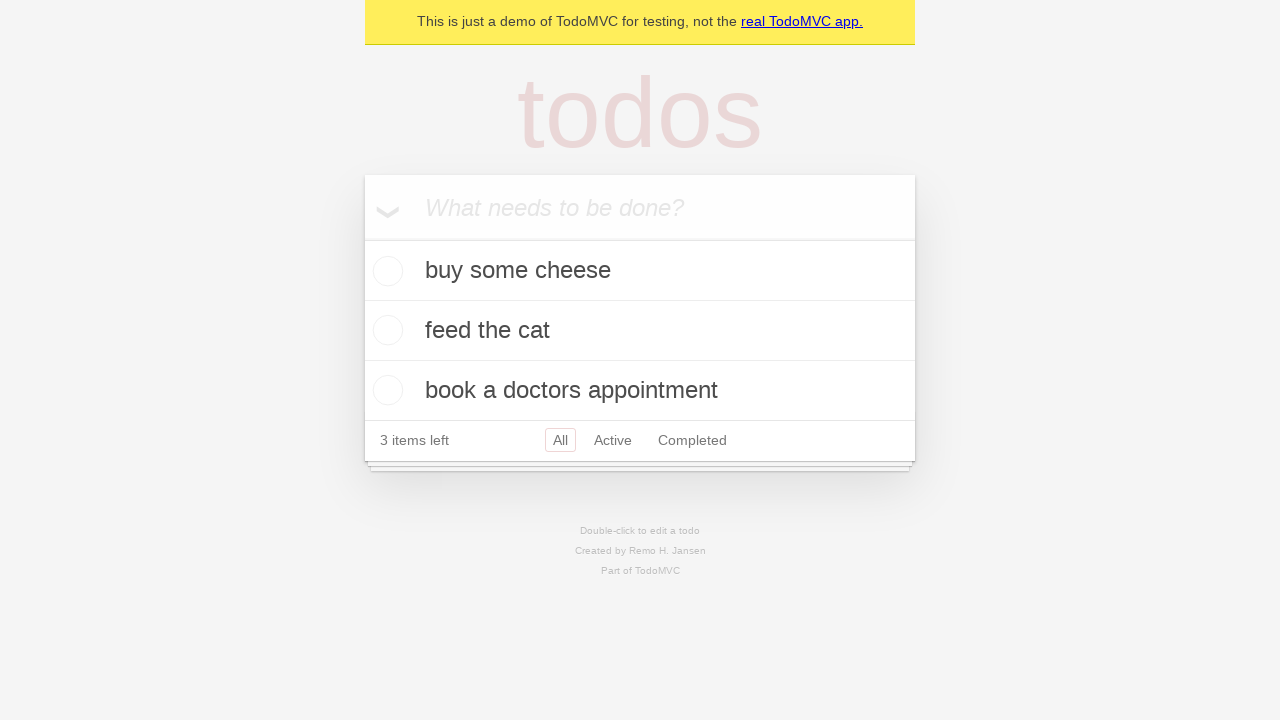

Clicked toggle-all checkbox to mark all todos as complete at (362, 238) on .toggle-all
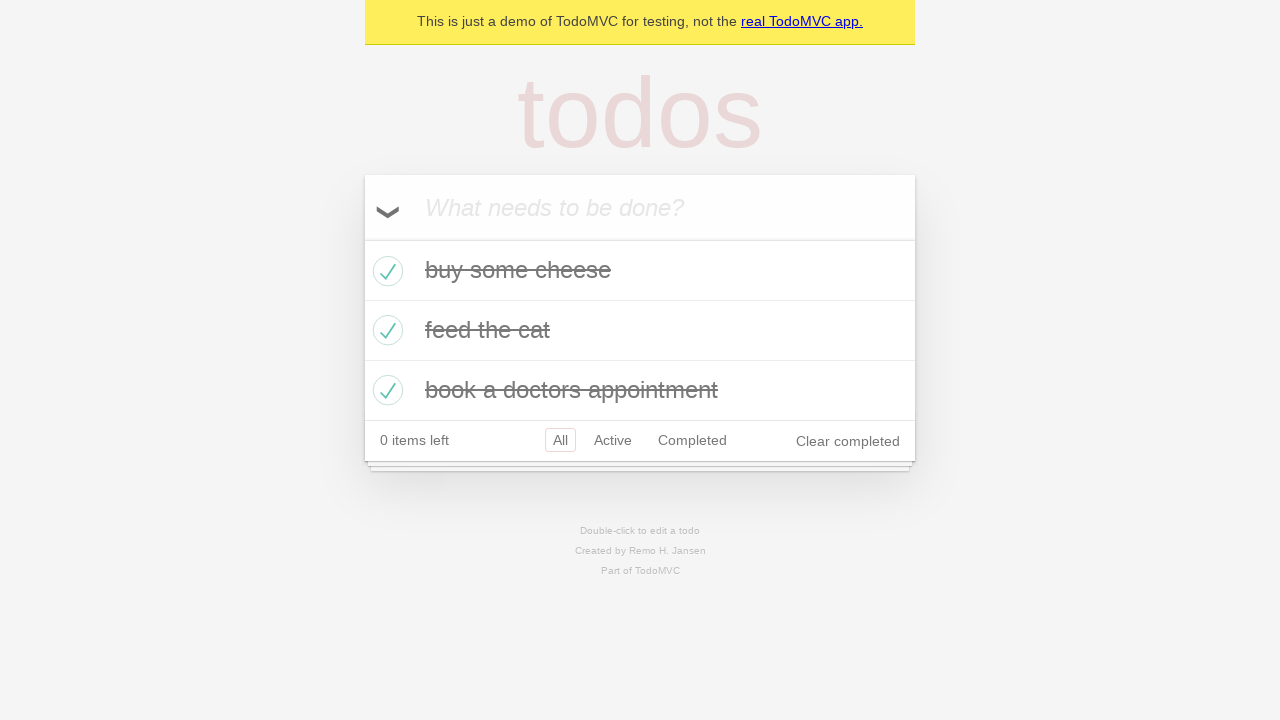

Unchecked toggle-all checkbox to clear complete state of all todos at (362, 238) on .toggle-all
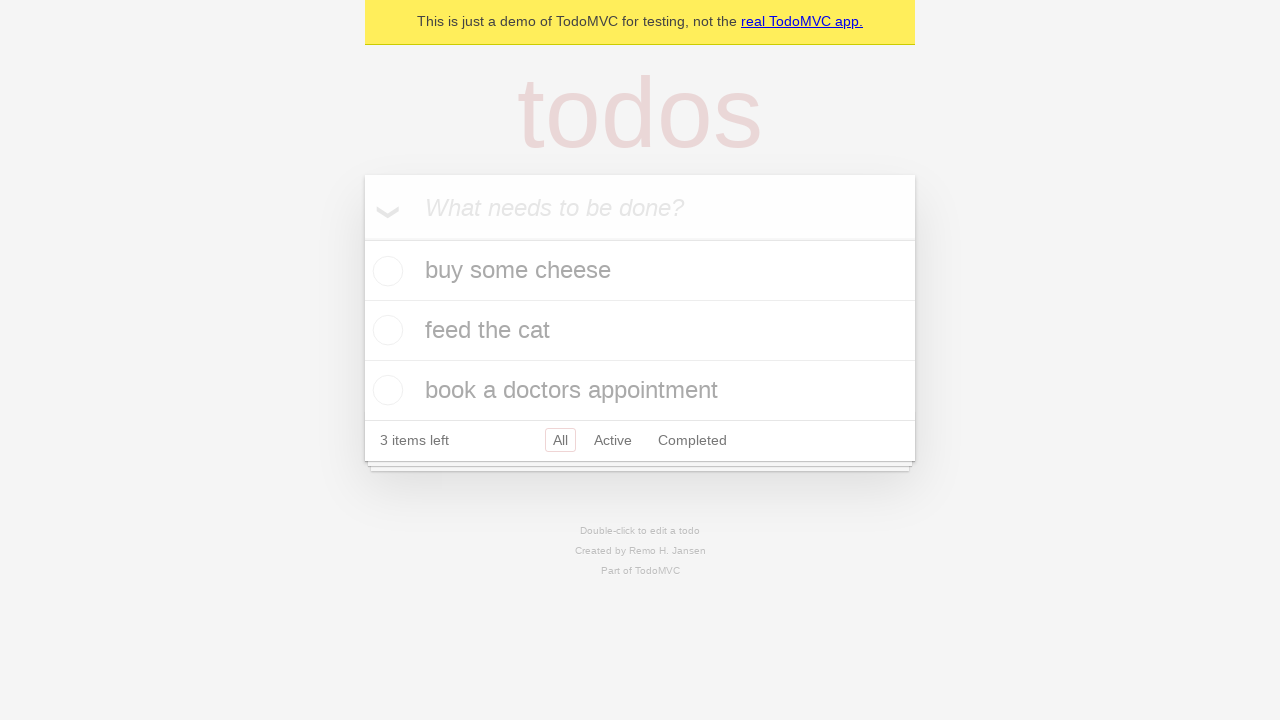

Waited for todo list items to be visible
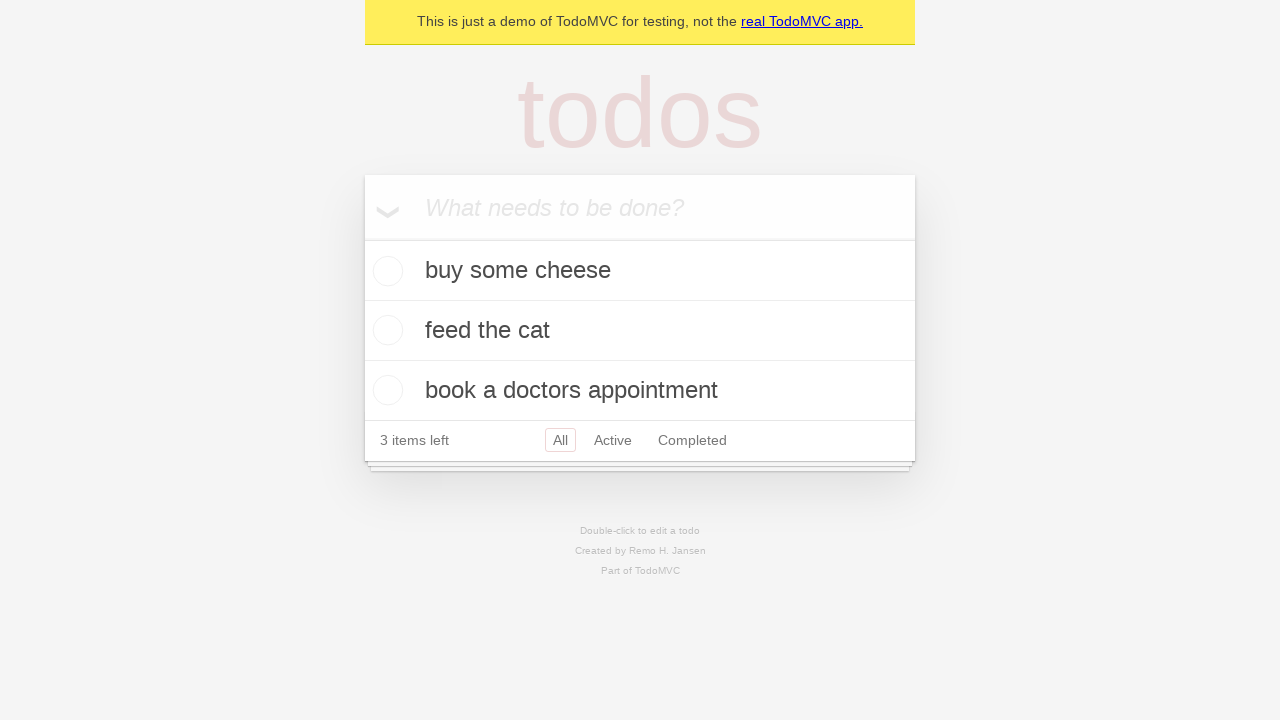

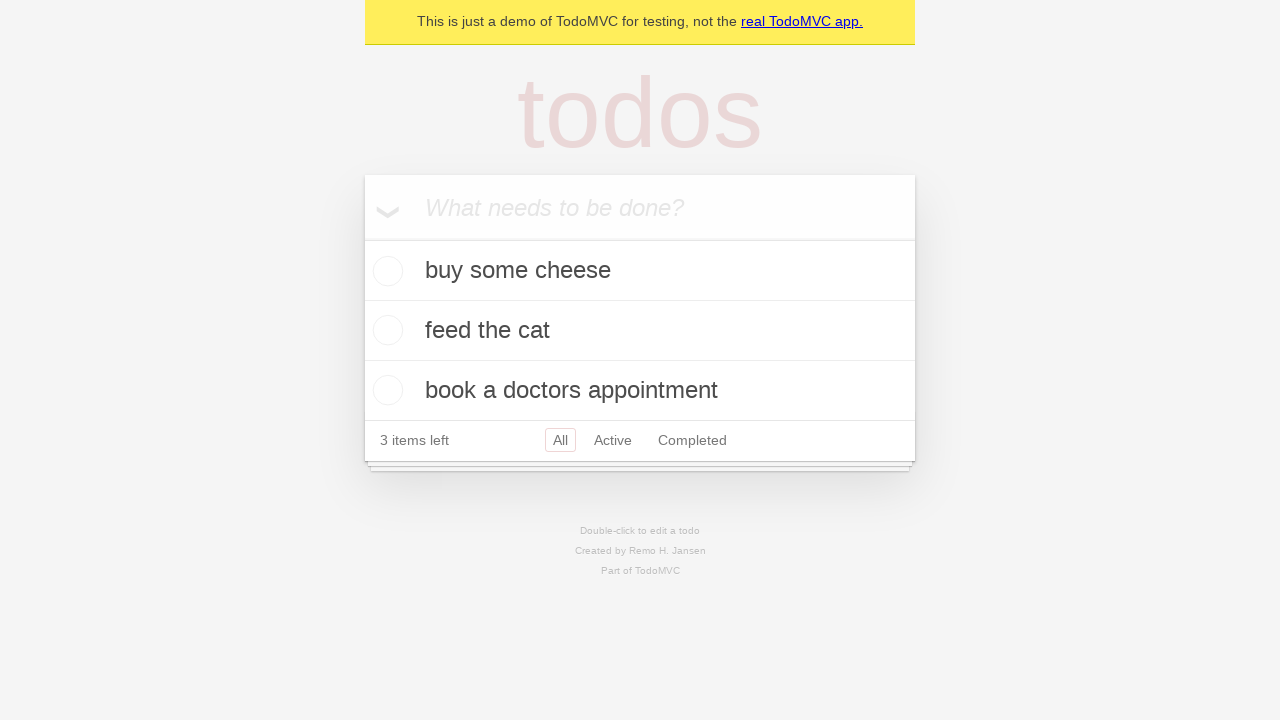